Tests the search filter functionality on a table by entering "Rice" in the search field and verifying filtered results

Starting URL: https://rahulshettyacademy.com/seleniumPractise/#/offers

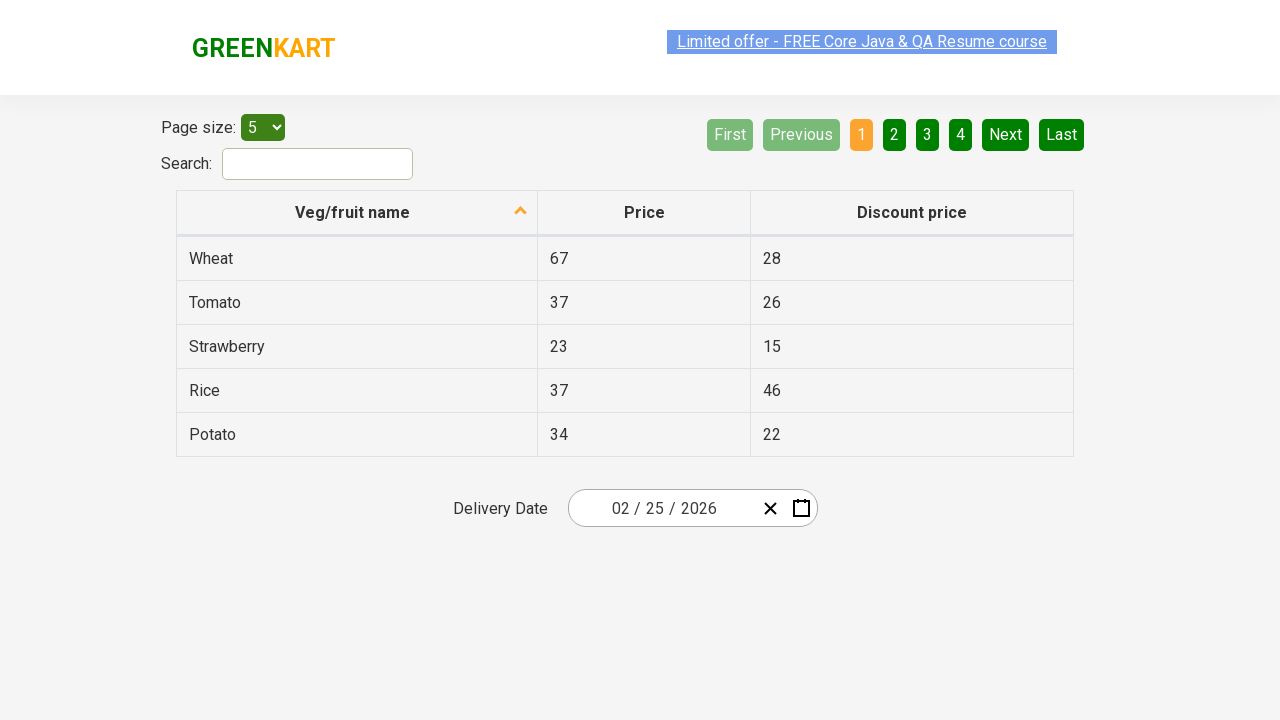

Entered 'Rice' in the search field on #search-field
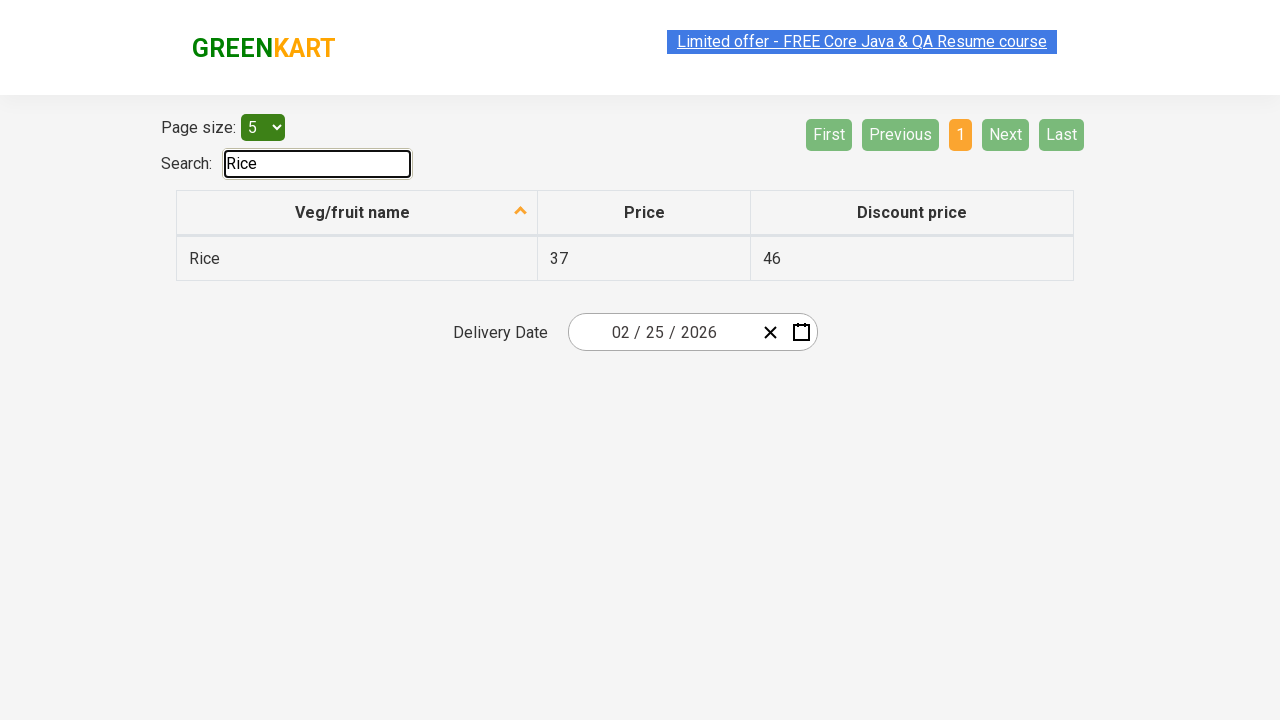

Table updated with filtered results
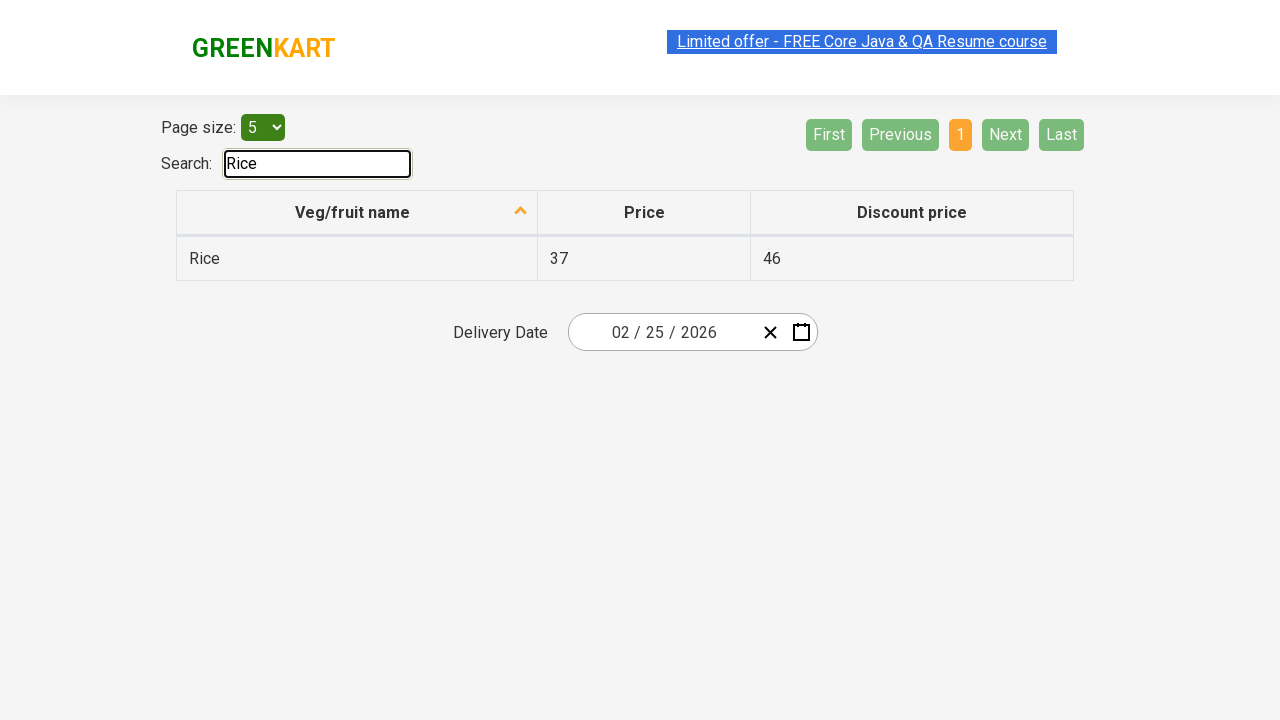

Retrieved all filtered table elements
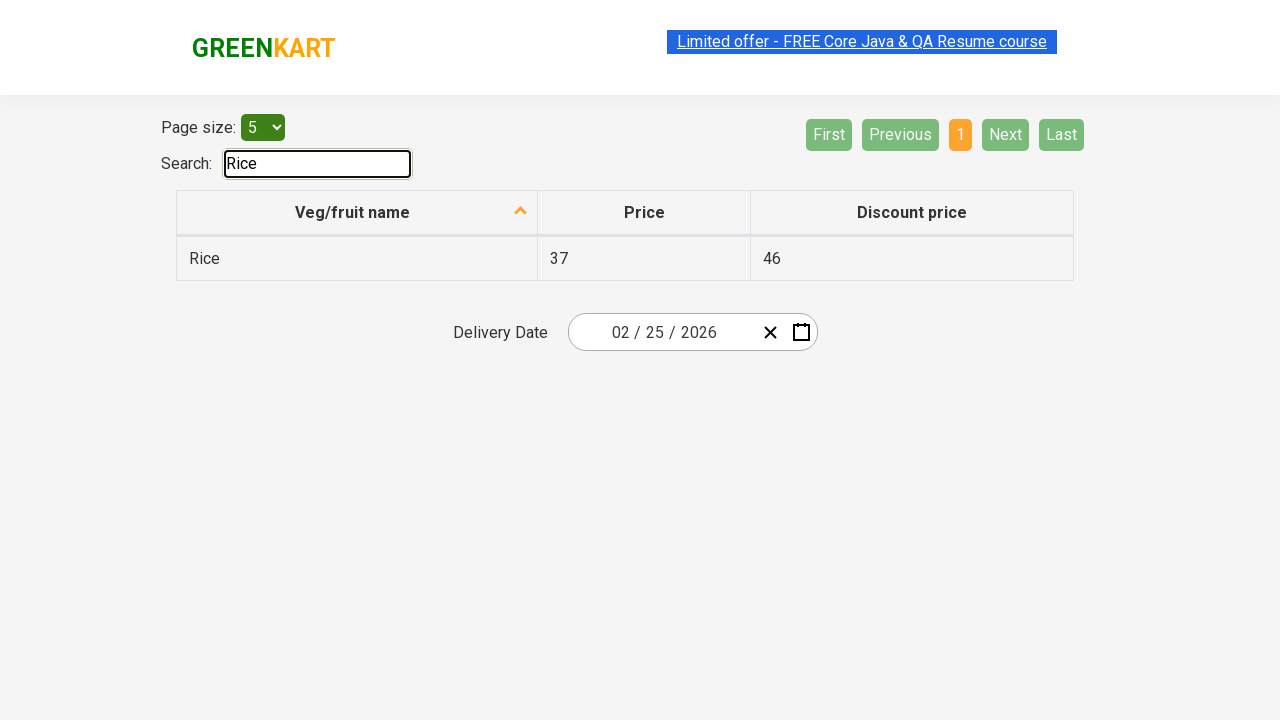

Verified filtered results - found 1 items containing 'Rice'
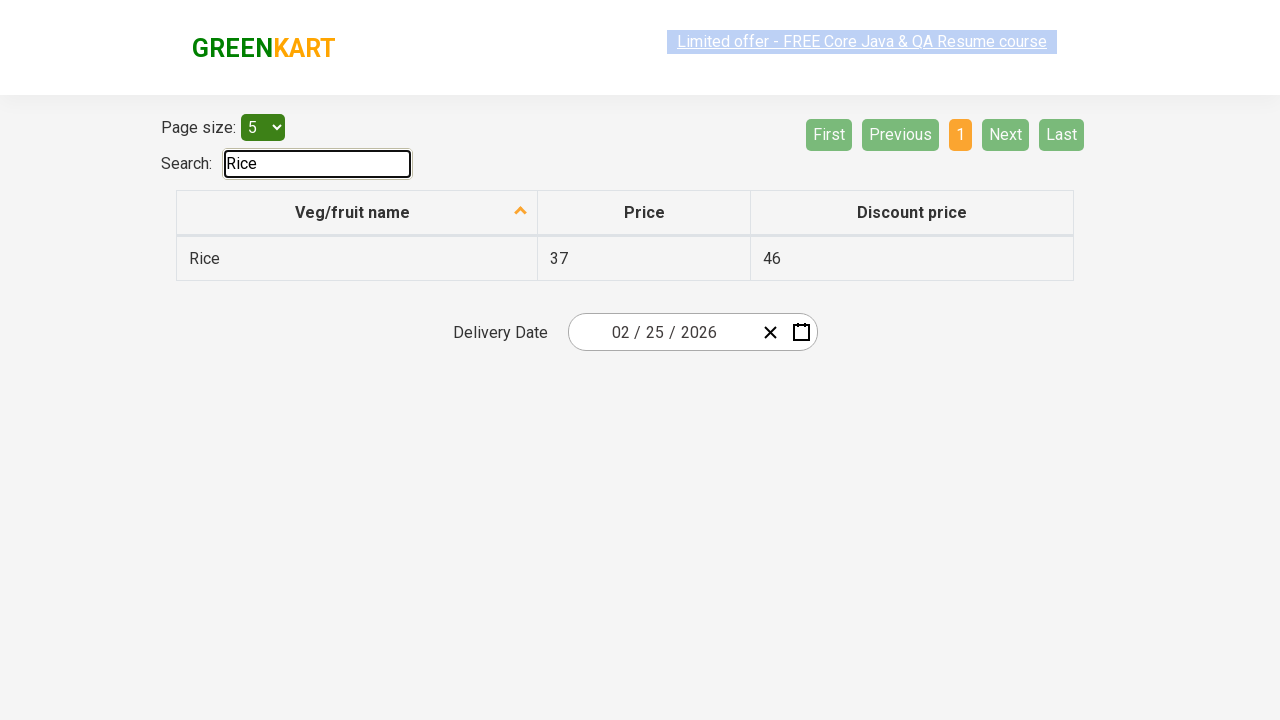

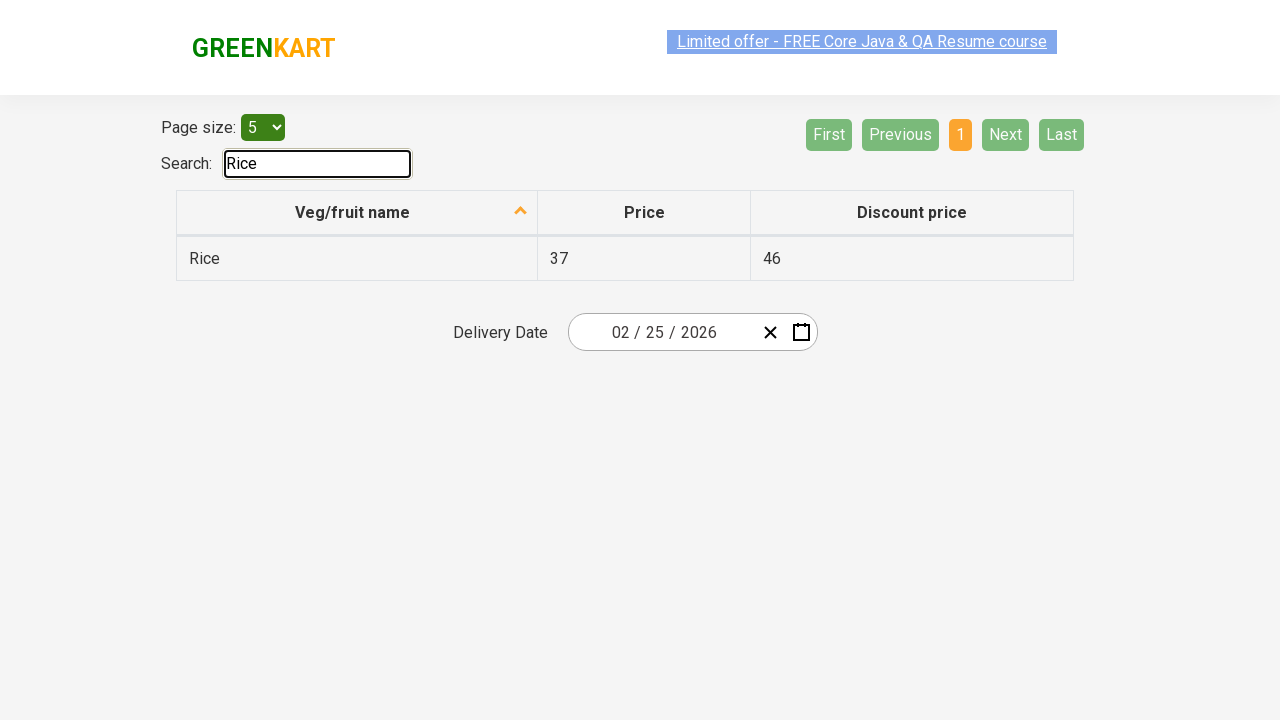